Tests that edits are saved when the edit field loses focus (blur event)

Starting URL: https://demo.playwright.dev/todomvc

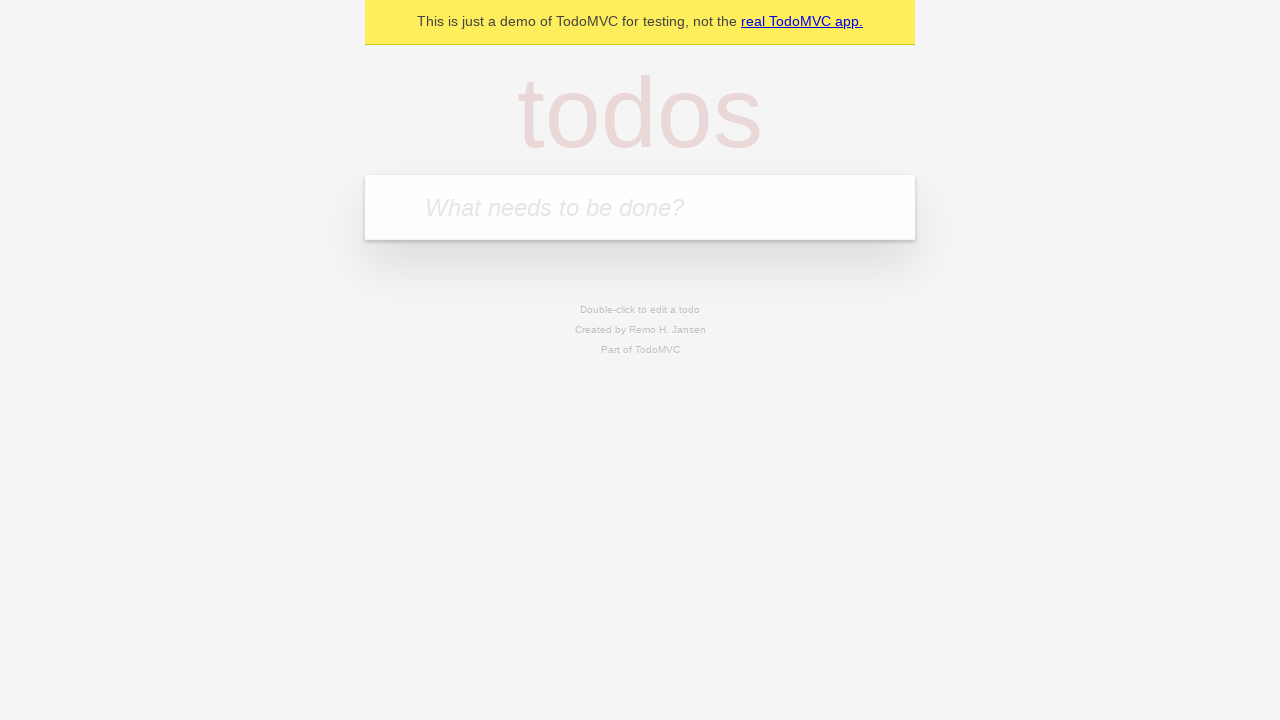

Filled new todo field with 'buy some cheese' on internal:attr=[placeholder="What needs to be done?"i]
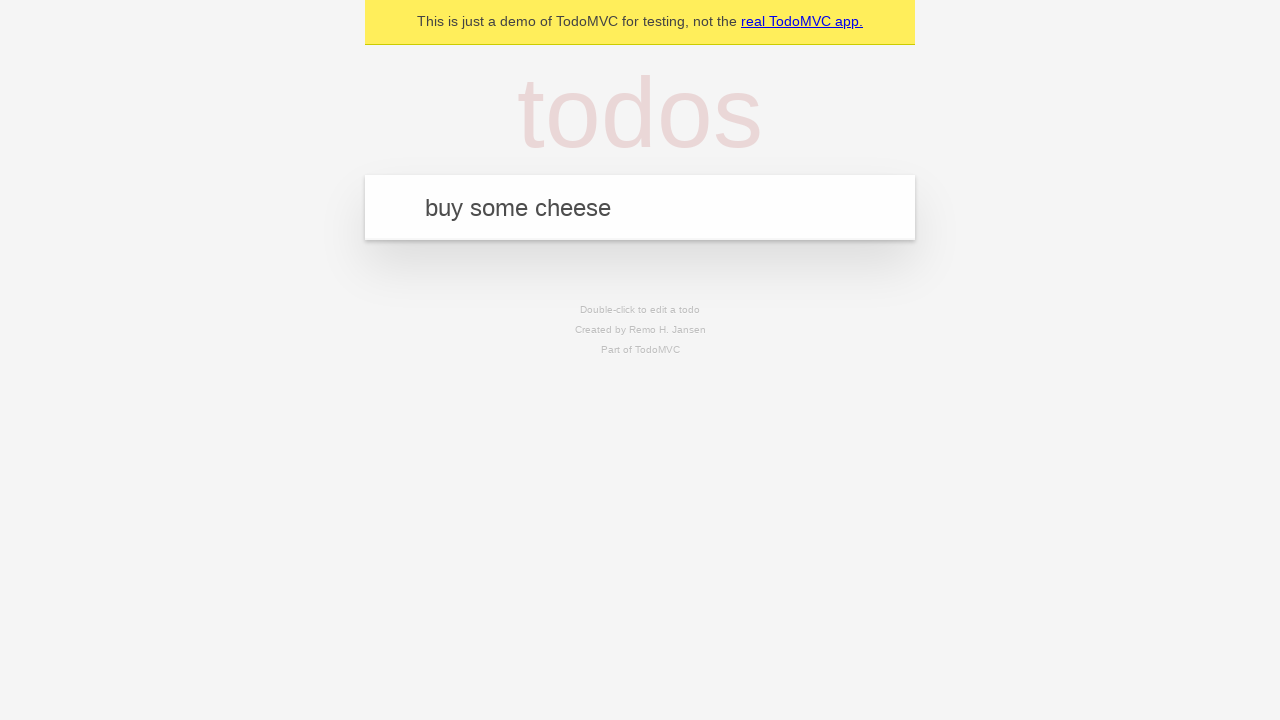

Pressed Enter to create todo 'buy some cheese' on internal:attr=[placeholder="What needs to be done?"i]
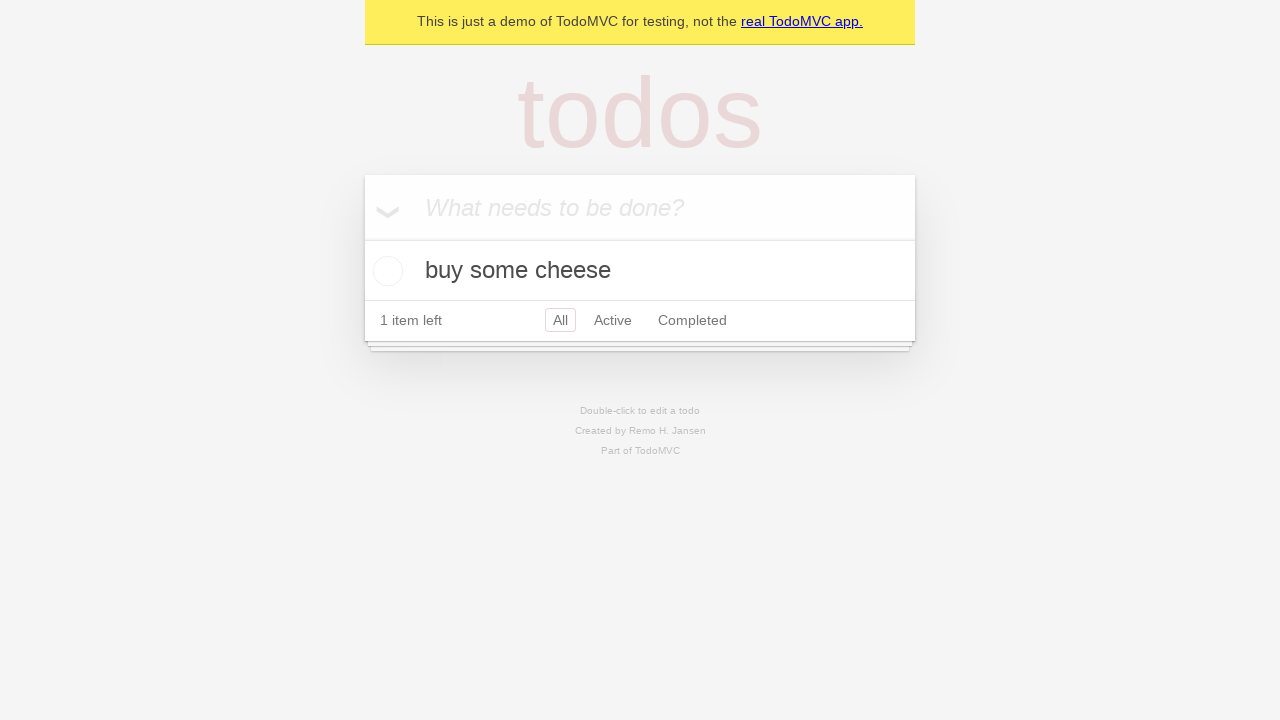

Filled new todo field with 'feed the cat' on internal:attr=[placeholder="What needs to be done?"i]
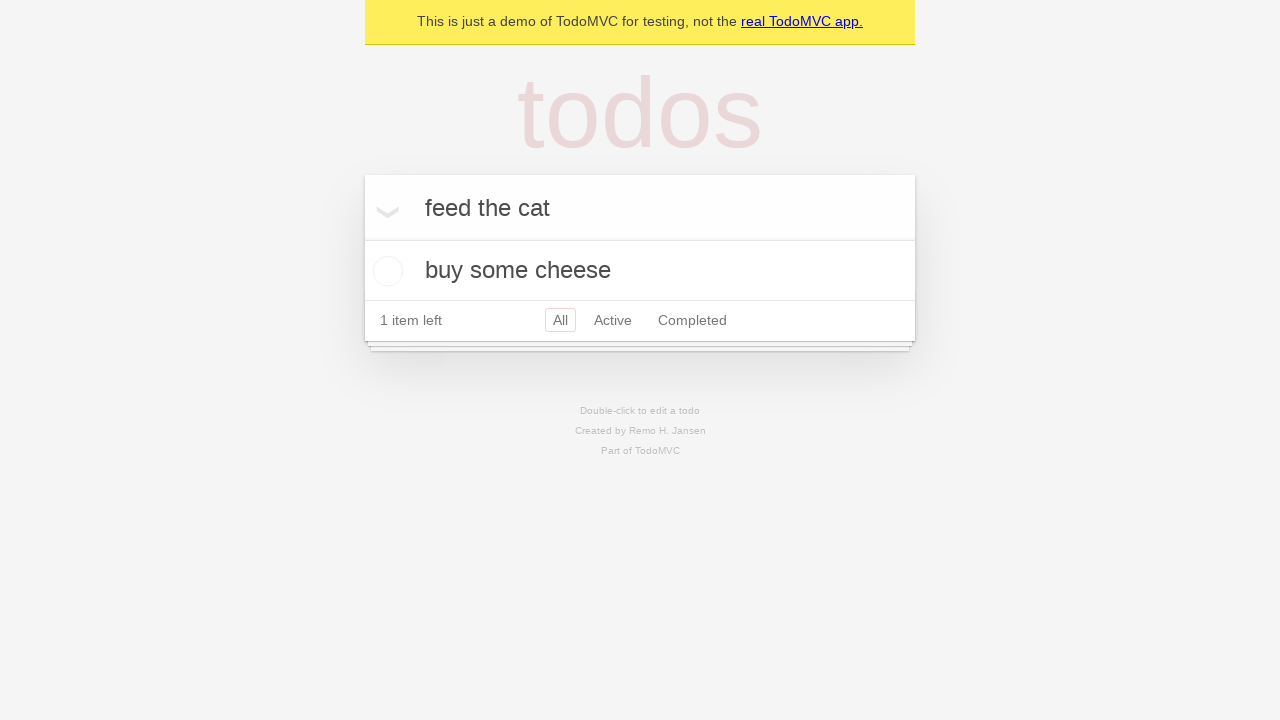

Pressed Enter to create todo 'feed the cat' on internal:attr=[placeholder="What needs to be done?"i]
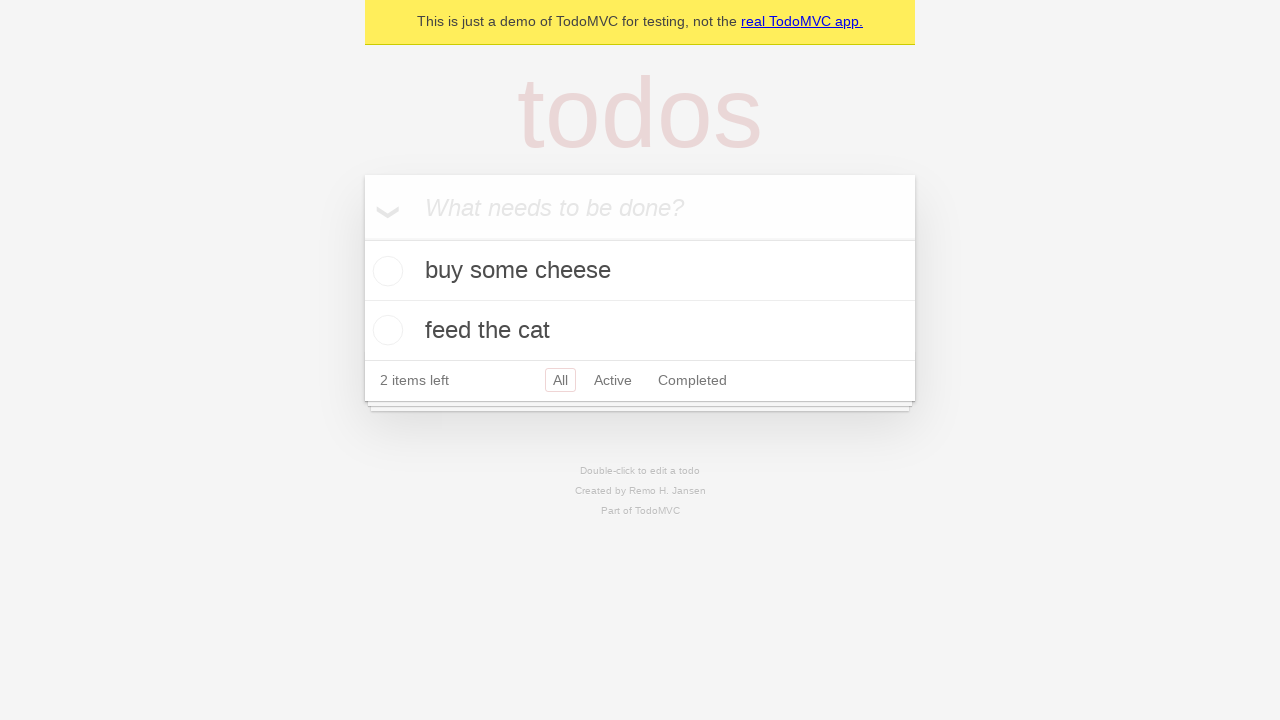

Filled new todo field with 'book a doctors appointment' on internal:attr=[placeholder="What needs to be done?"i]
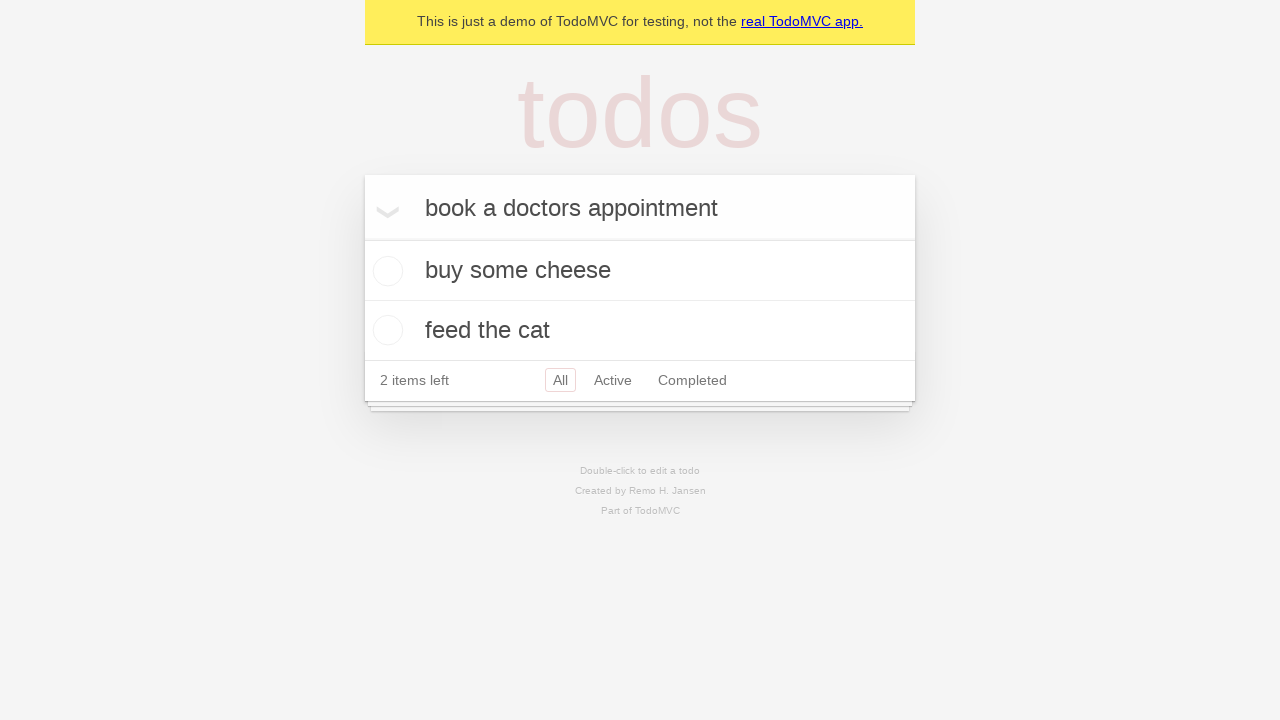

Pressed Enter to create todo 'book a doctors appointment' on internal:attr=[placeholder="What needs to be done?"i]
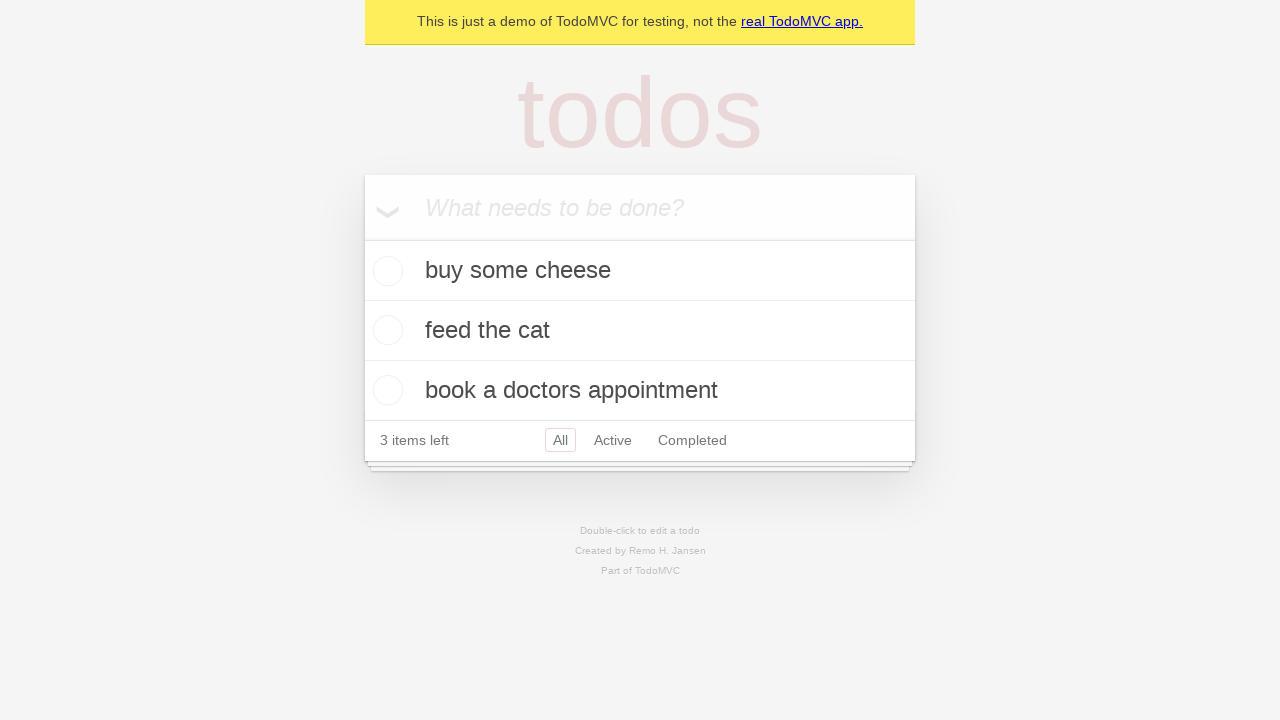

Double-clicked second todo item to enter edit mode at (640, 331) on internal:testid=[data-testid="todo-item"s] >> nth=1
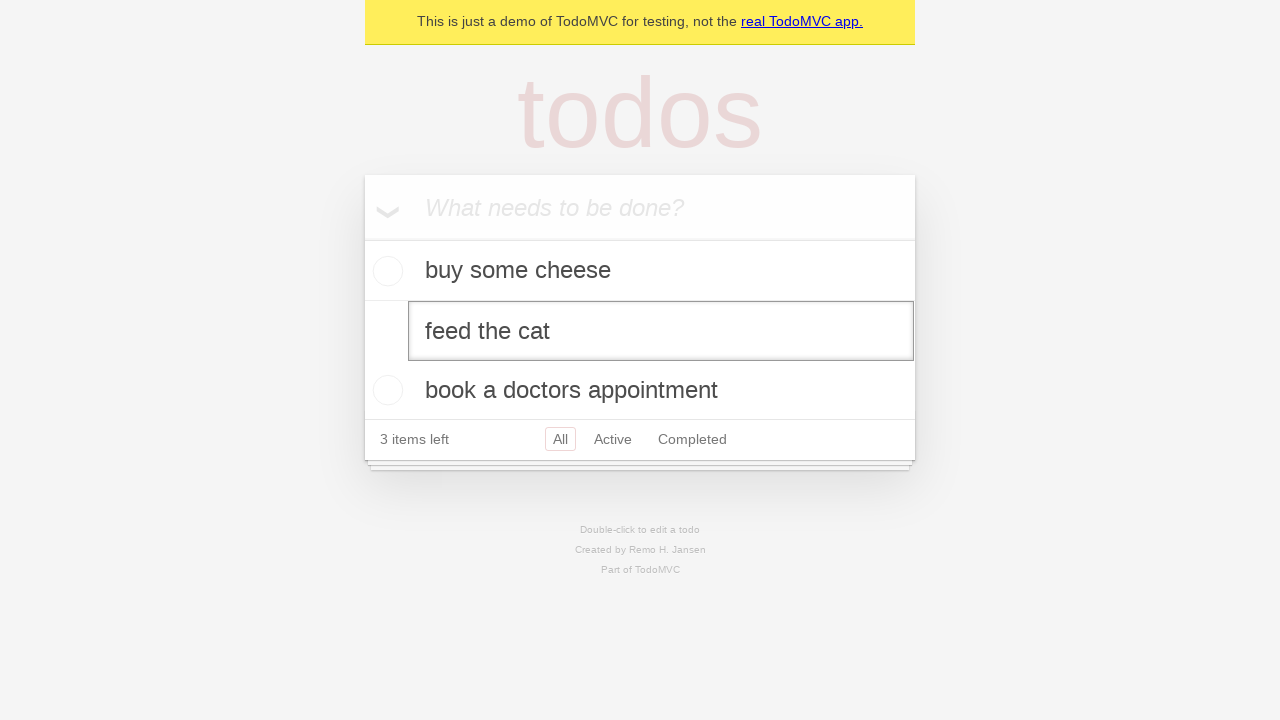

Filled edit field with 'buy some sausages' on internal:testid=[data-testid="todo-item"s] >> nth=1 >> internal:role=textbox[nam
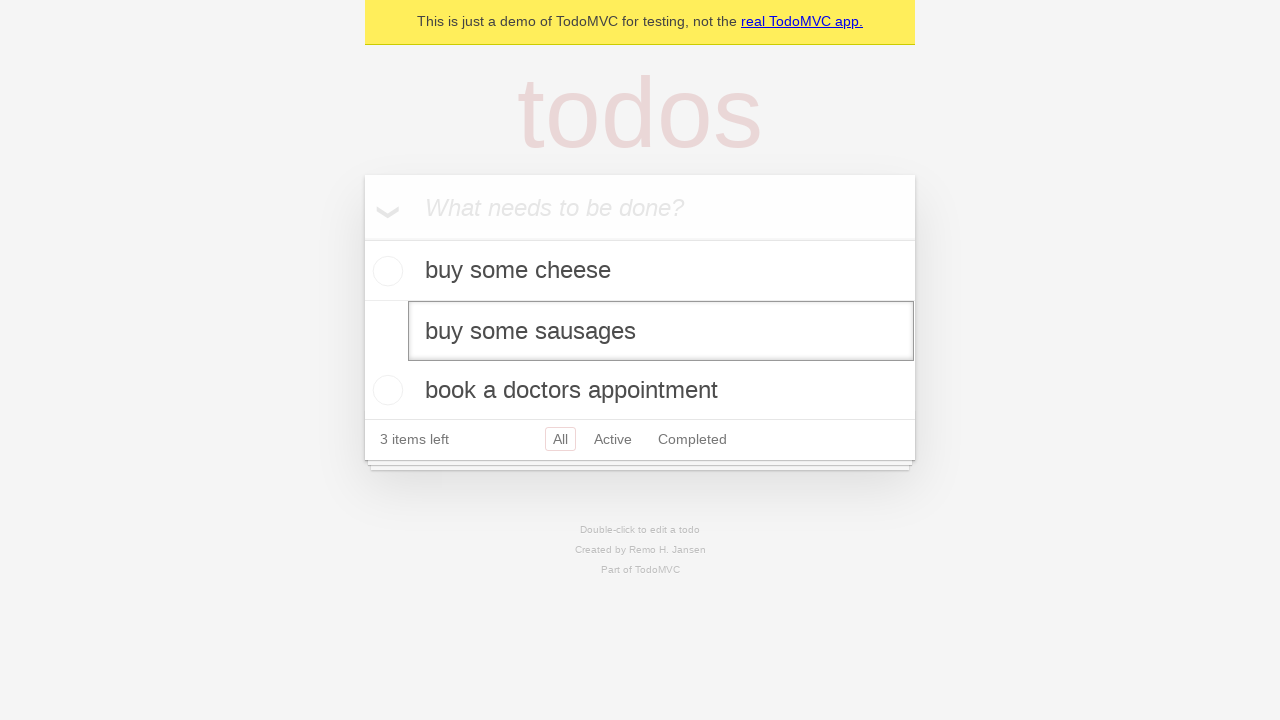

Triggered blur event on edit field to save changes
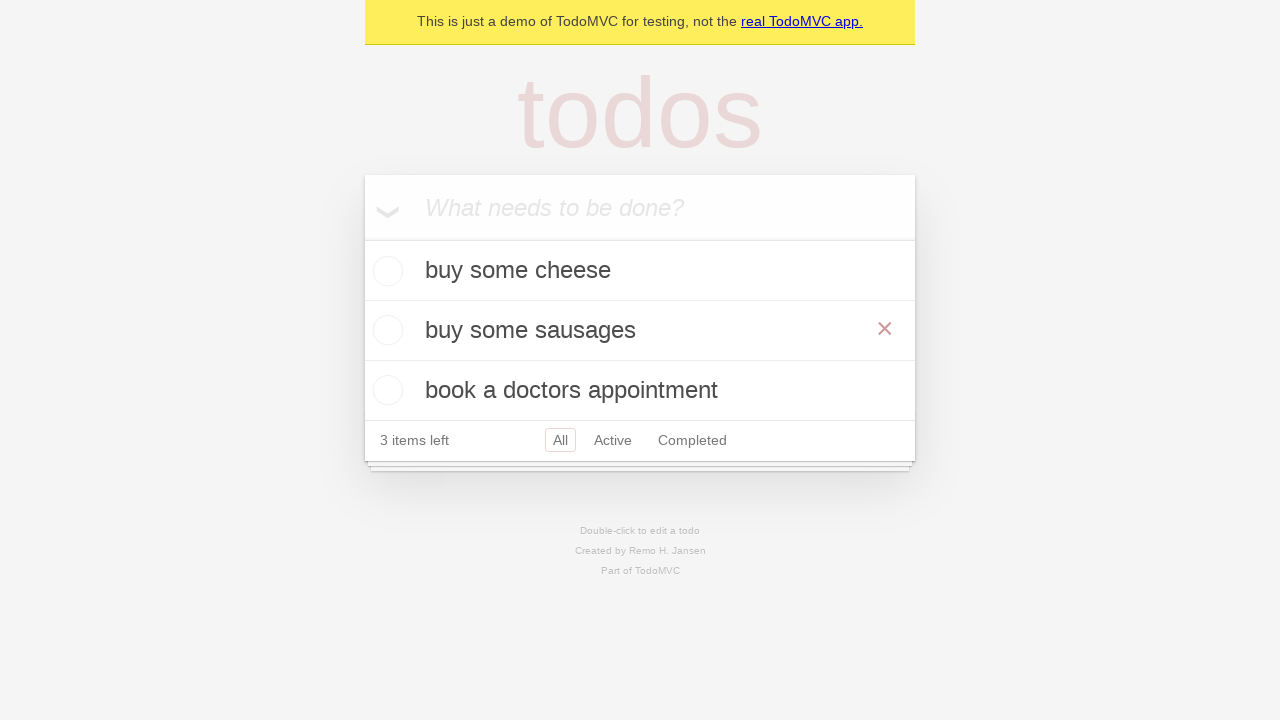

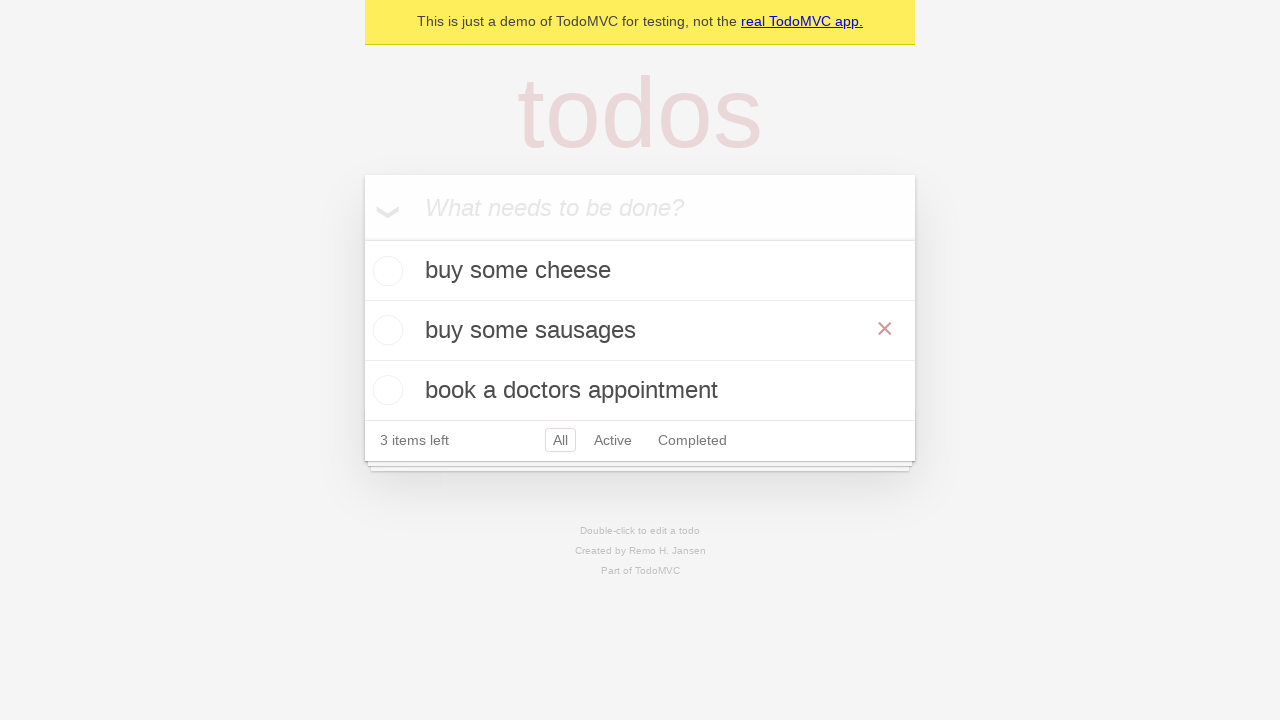